Tests dynamic content loading by clicking a start button and waiting for hidden content to become visible

Starting URL: https://the-internet.herokuapp.com/dynamic_loading/1

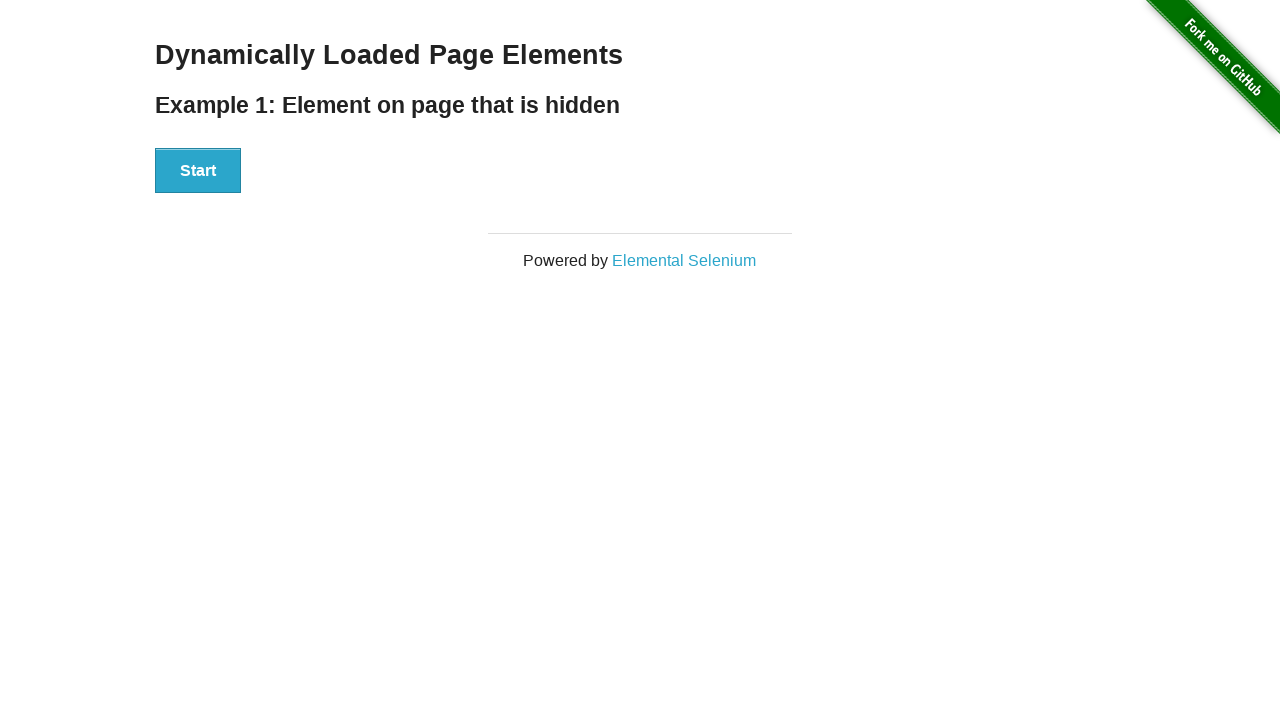

Clicked start button to trigger dynamic content loading at (198, 171) on div[id='start'] button
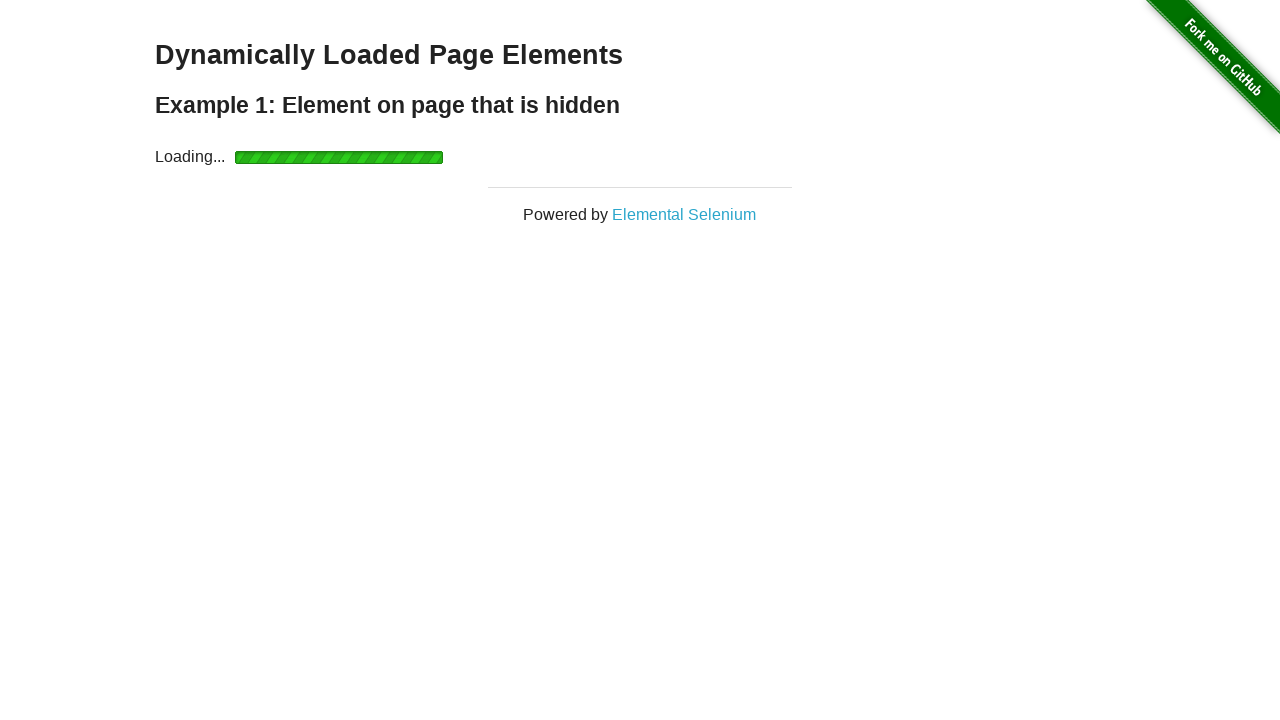

Waited for dynamically loaded content to become visible
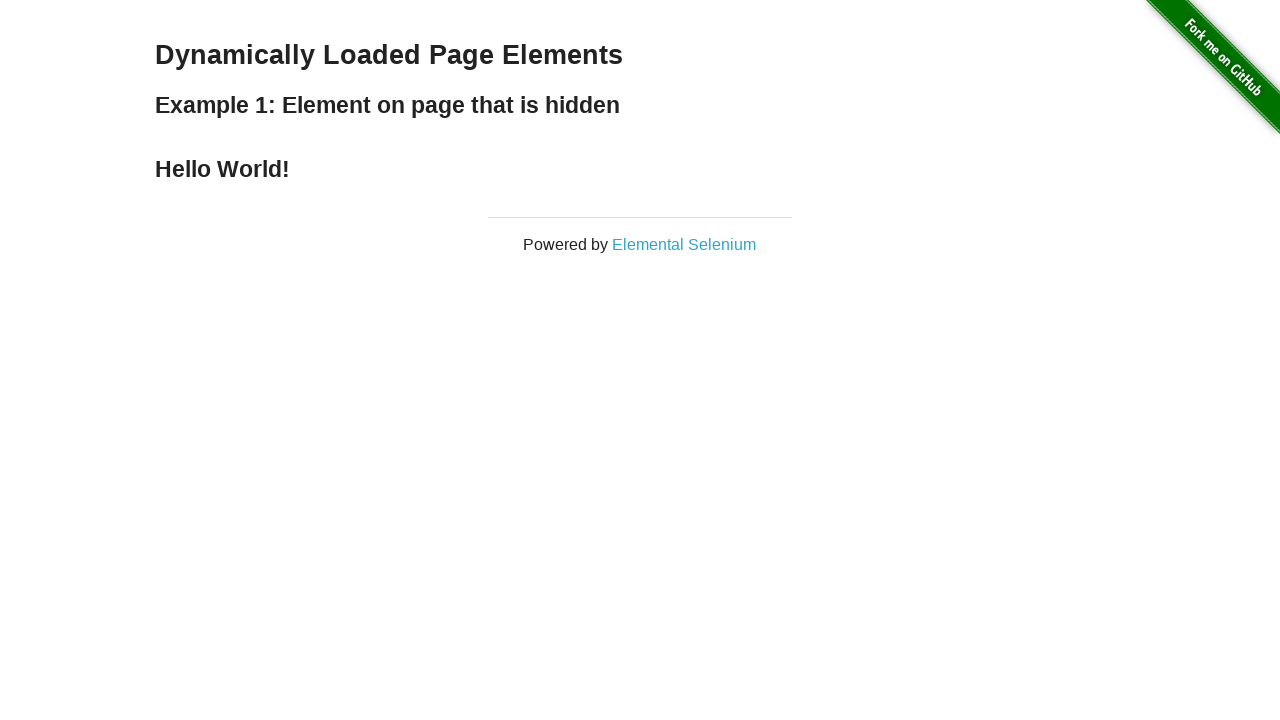

Retrieved finish text: Hello World!
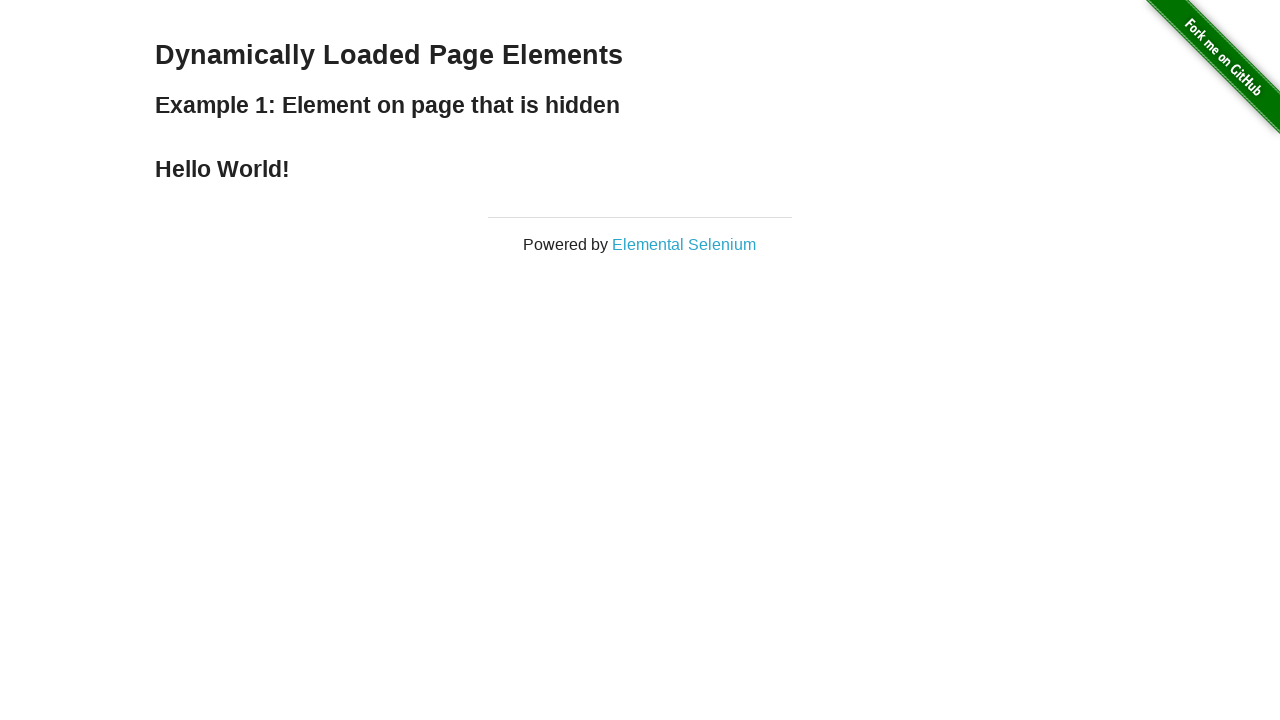

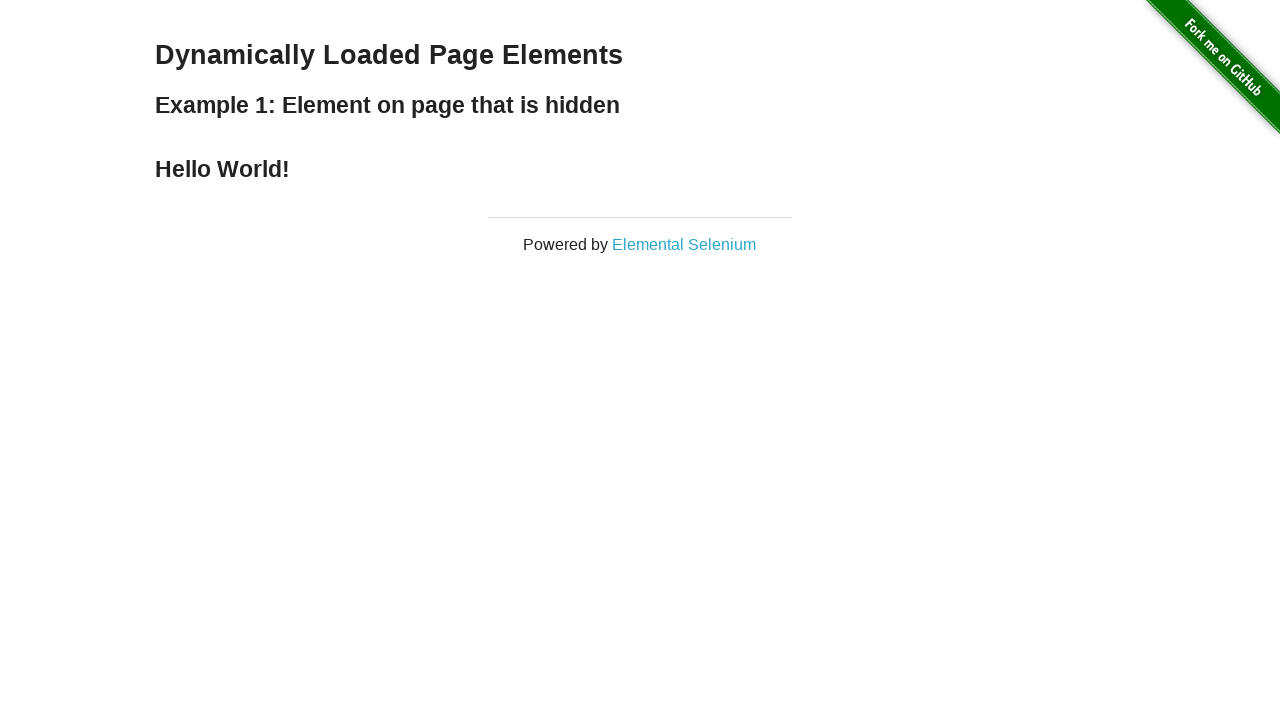